Tests that new todo items are appended to the bottom of the list and the counter displays correctly

Starting URL: https://demo.playwright.dev/todomvc

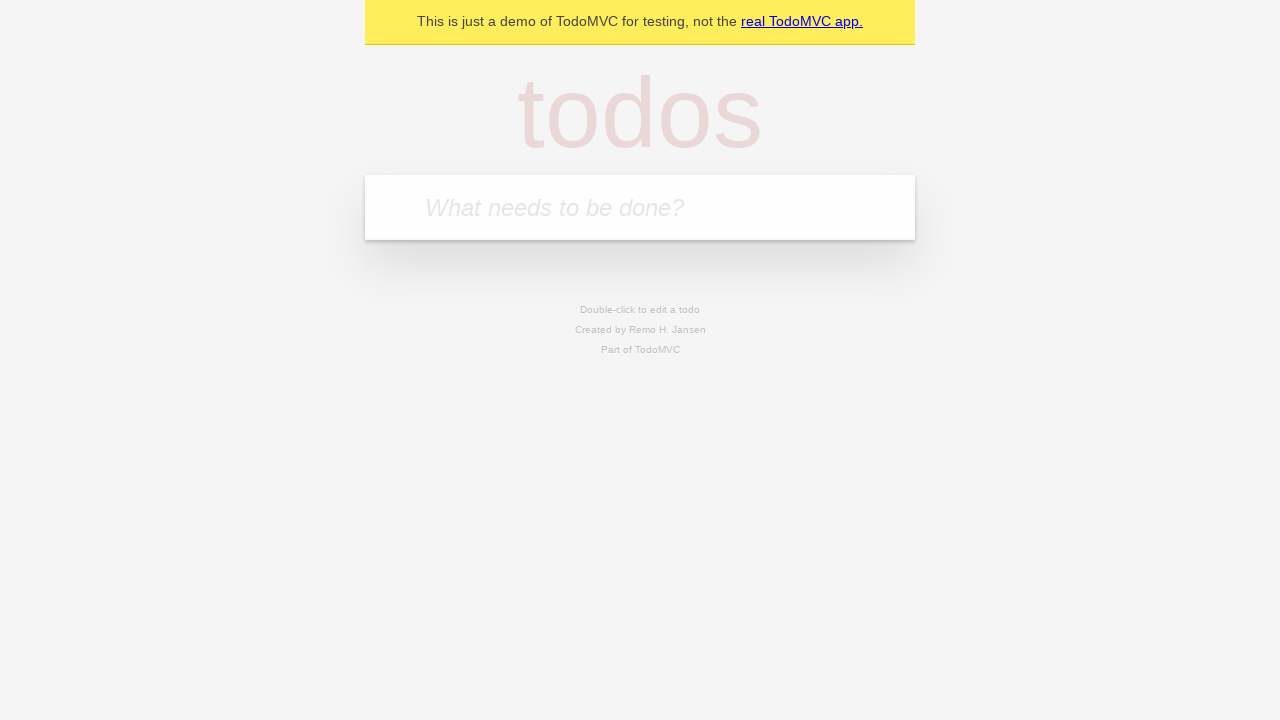

Filled todo input field with 'buy some cheese' on internal:attr=[placeholder="What needs to be done?"i]
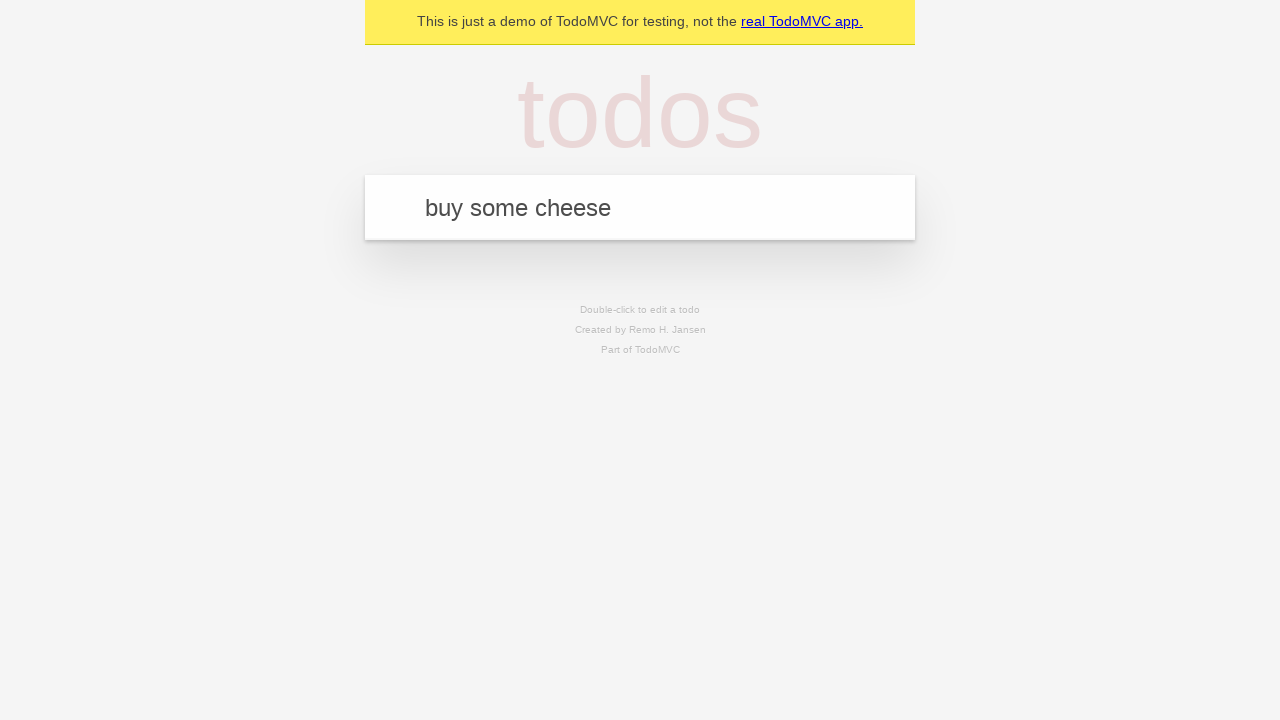

Pressed Enter to add 'buy some cheese' to the todo list on internal:attr=[placeholder="What needs to be done?"i]
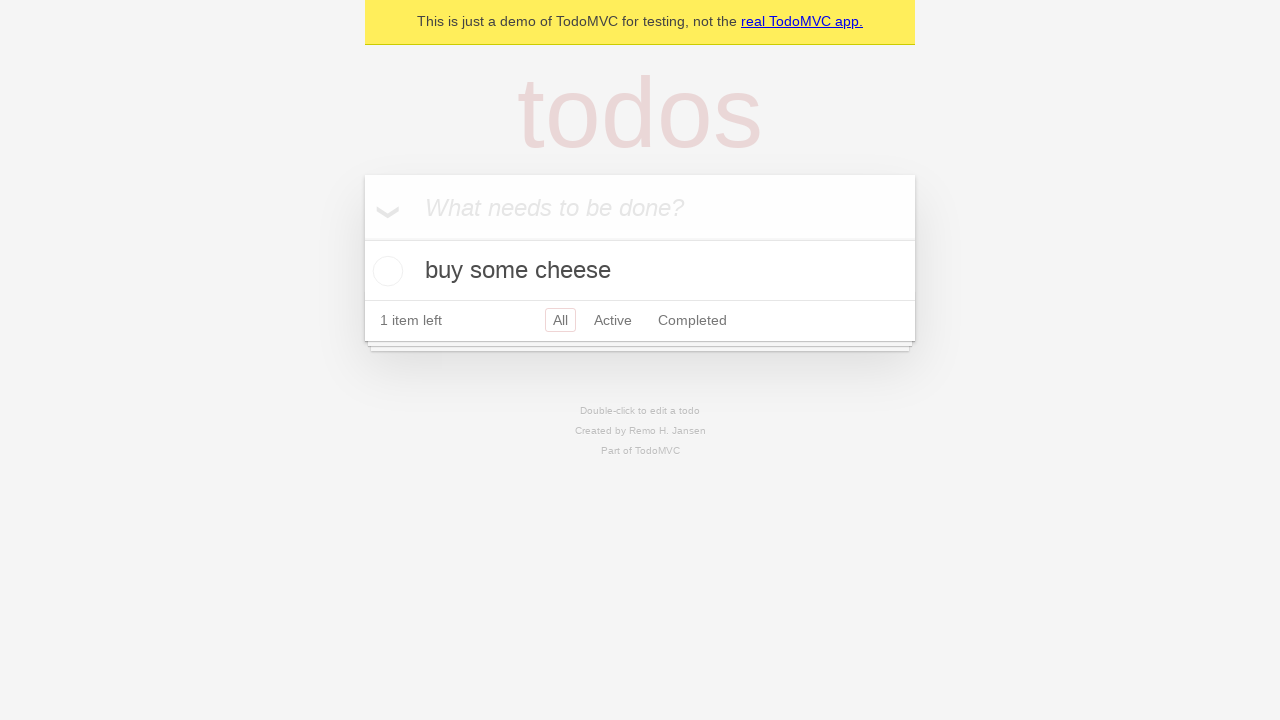

Filled todo input field with 'feed the cat' on internal:attr=[placeholder="What needs to be done?"i]
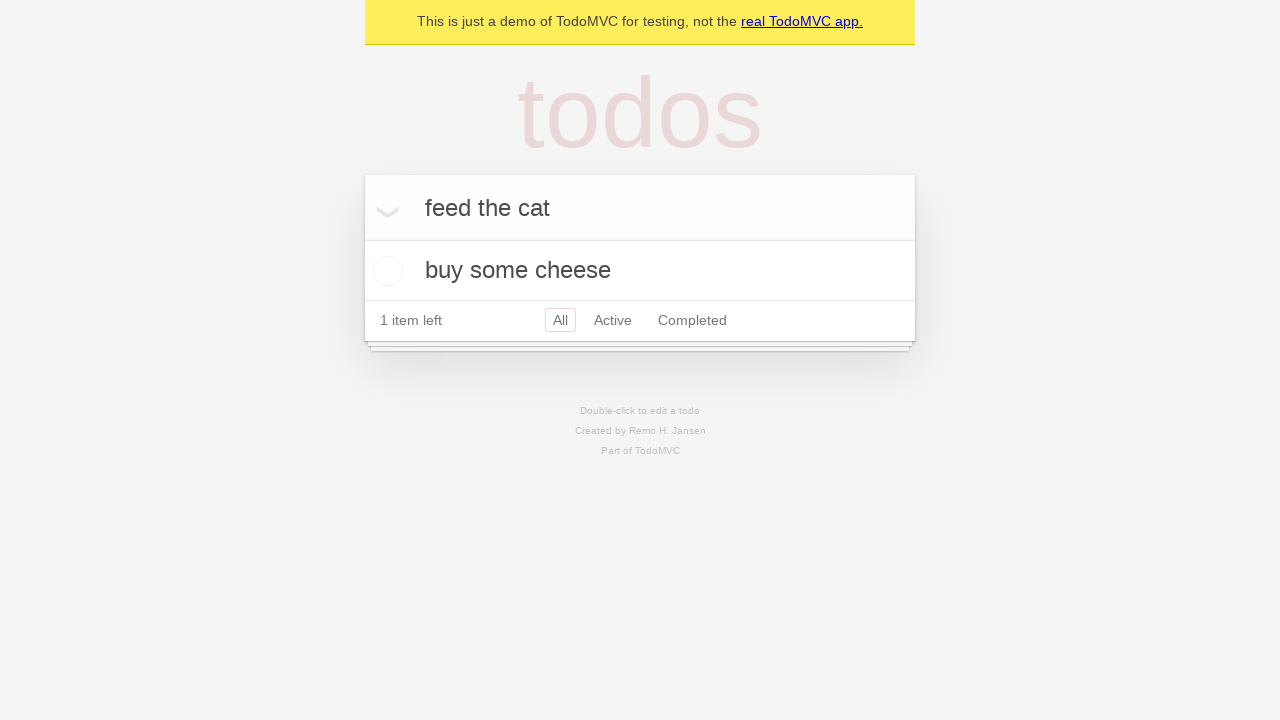

Pressed Enter to add 'feed the cat' to the todo list on internal:attr=[placeholder="What needs to be done?"i]
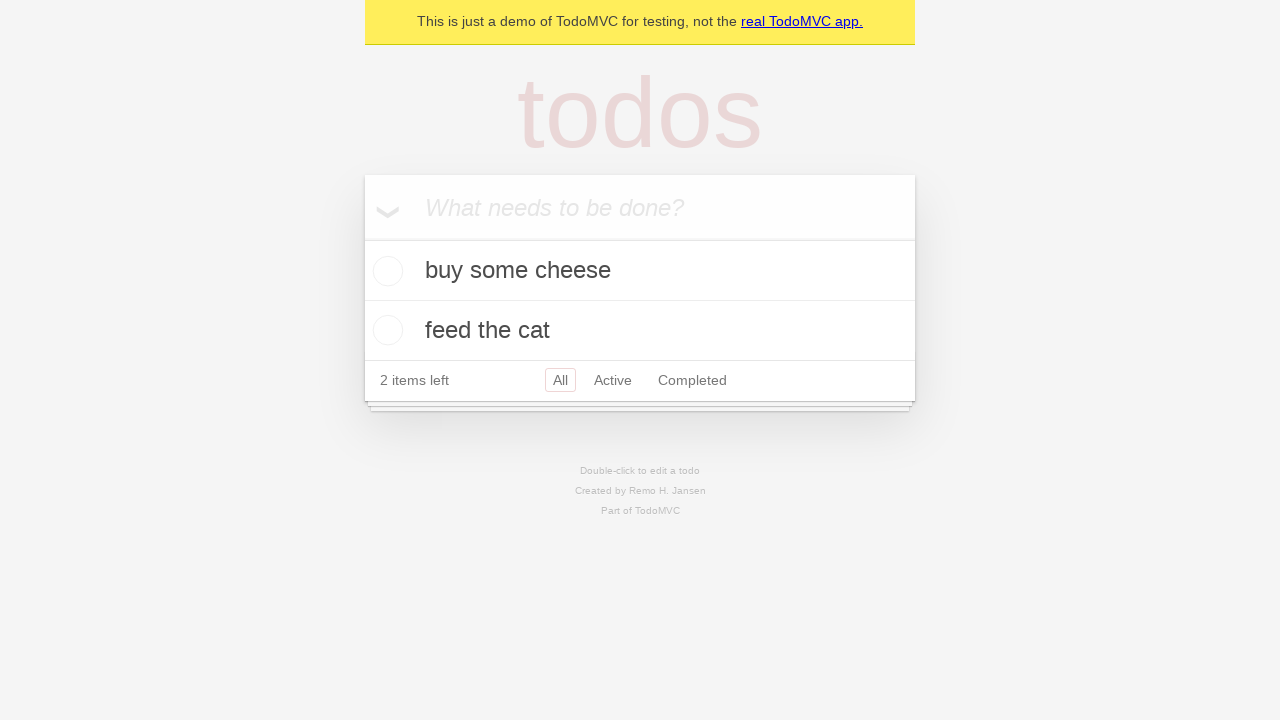

Filled todo input field with 'book a doctors appointment' on internal:attr=[placeholder="What needs to be done?"i]
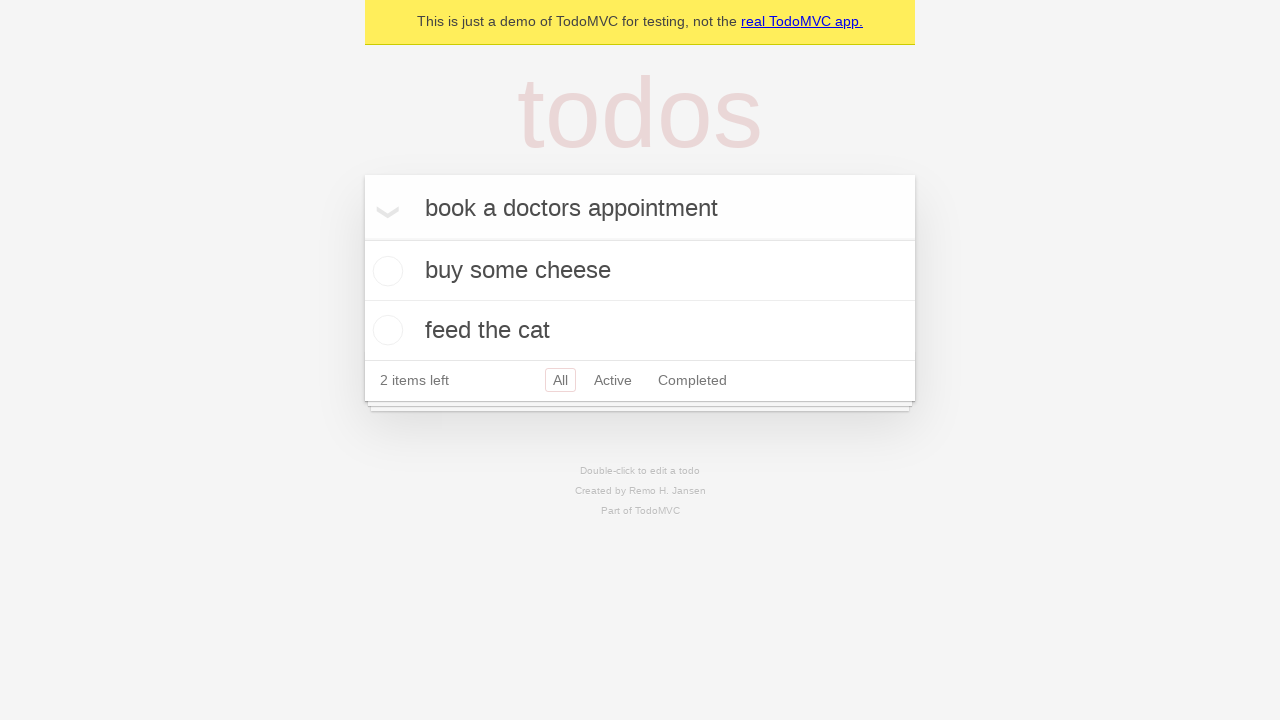

Pressed Enter to add 'book a doctors appointment' to the todo list on internal:attr=[placeholder="What needs to be done?"i]
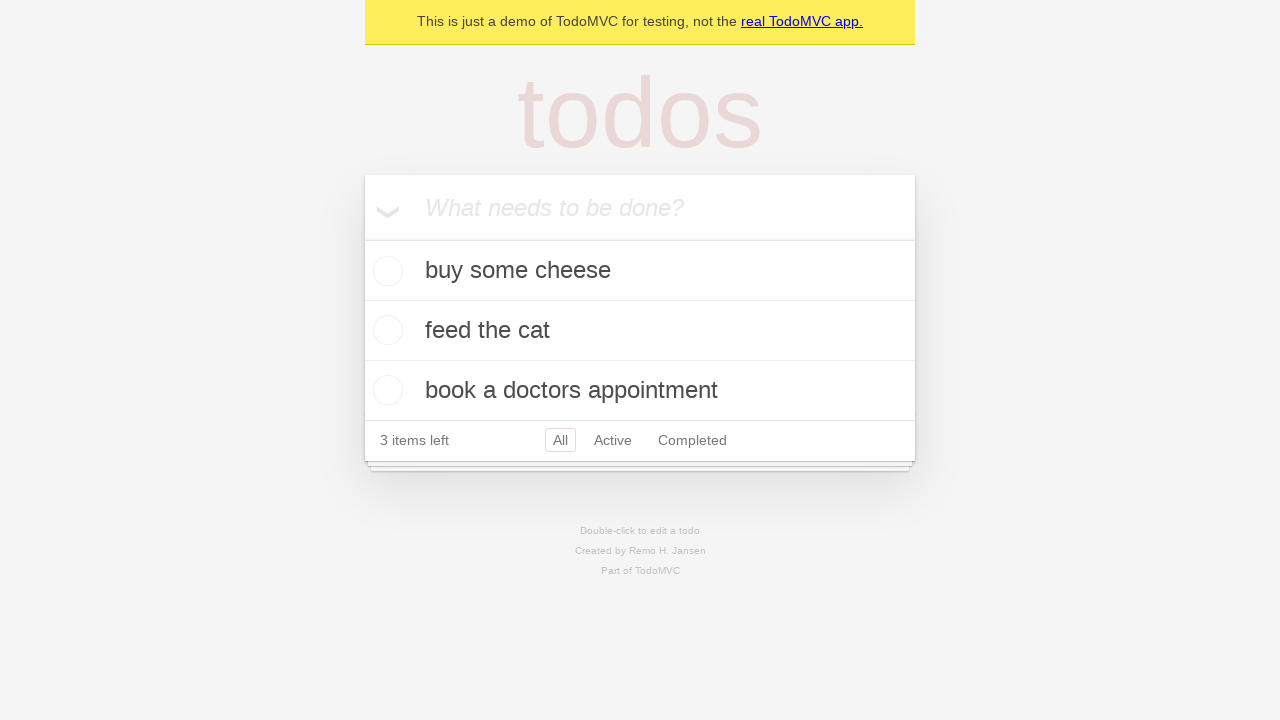

Verified that '3 items left' counter is displayed
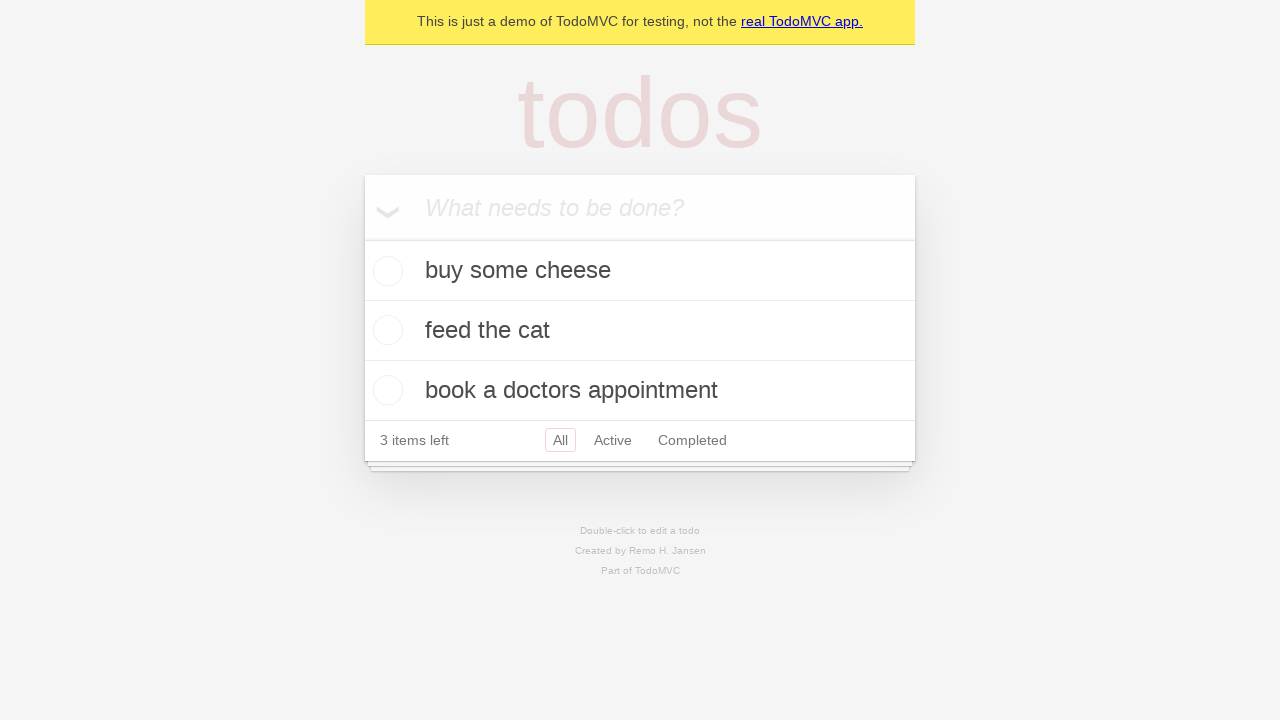

Verified that todo-count element is visible
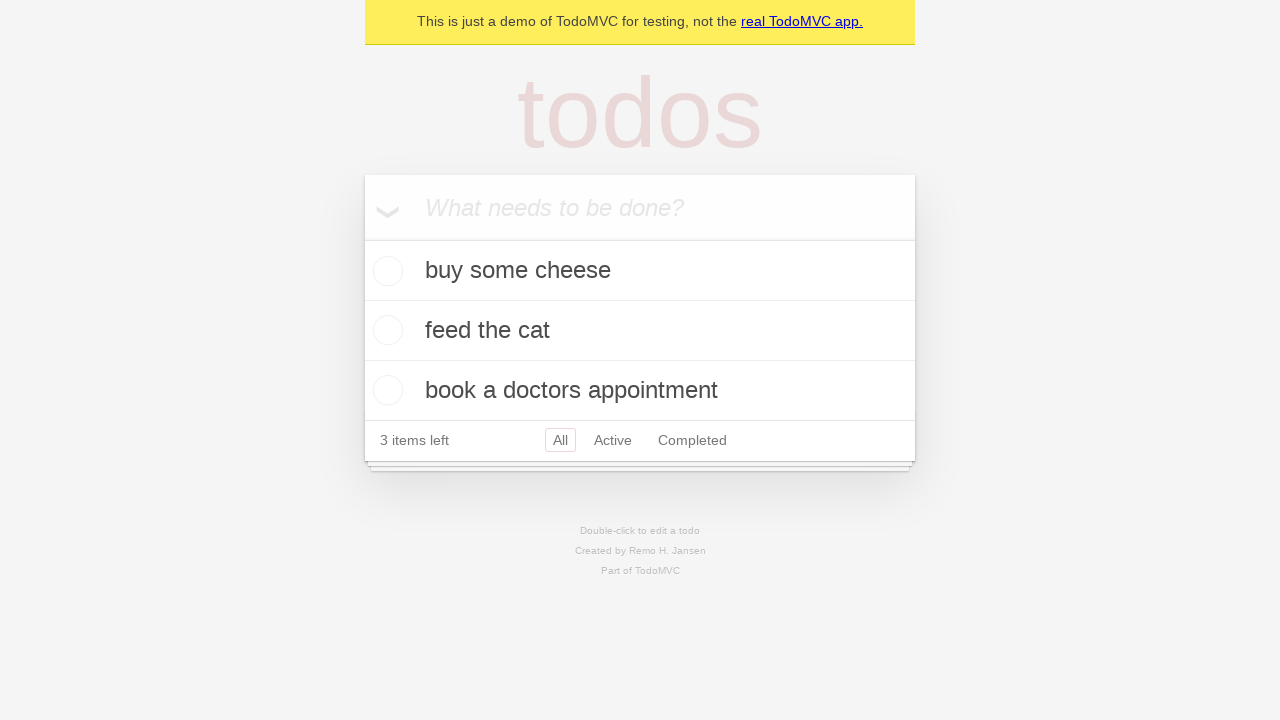

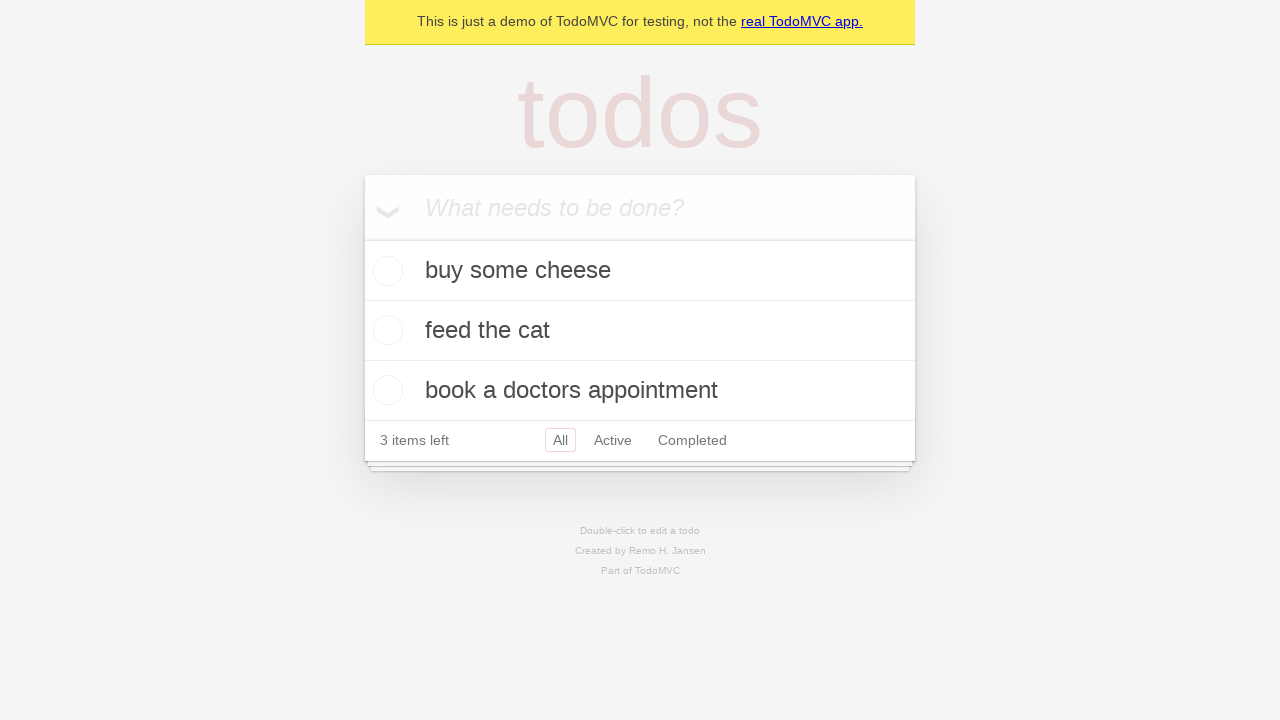